Tests that the Clear completed button displays correct text after completing an item

Starting URL: https://demo.playwright.dev/todomvc

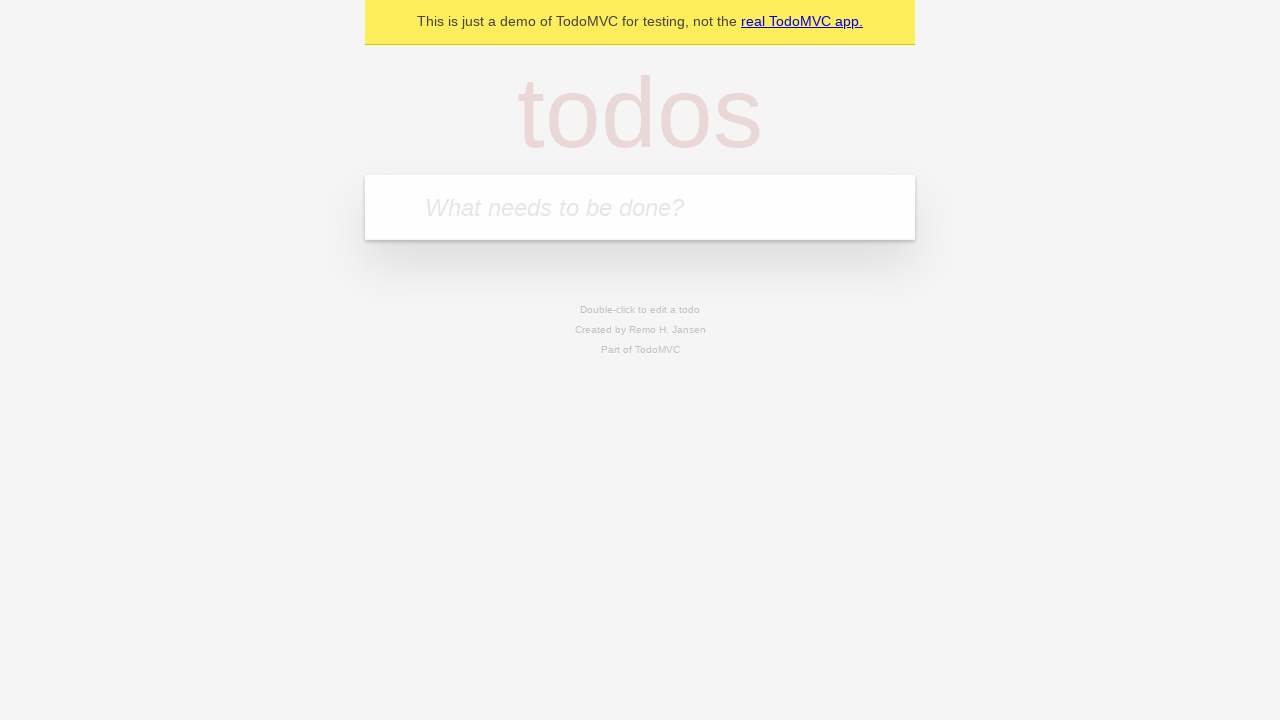

Filled new todo field with 'buy some cheese' on internal:attr=[placeholder="What needs to be done?"i]
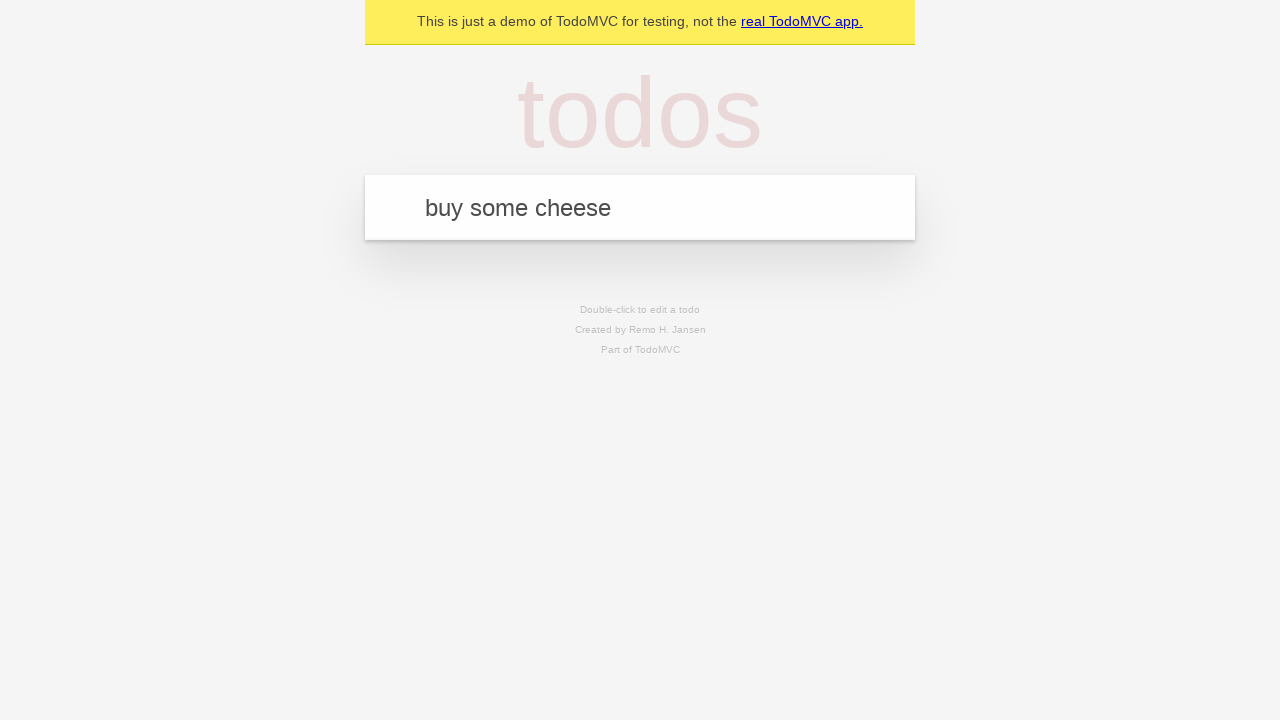

Pressed Enter to add 'buy some cheese' to todo list on internal:attr=[placeholder="What needs to be done?"i]
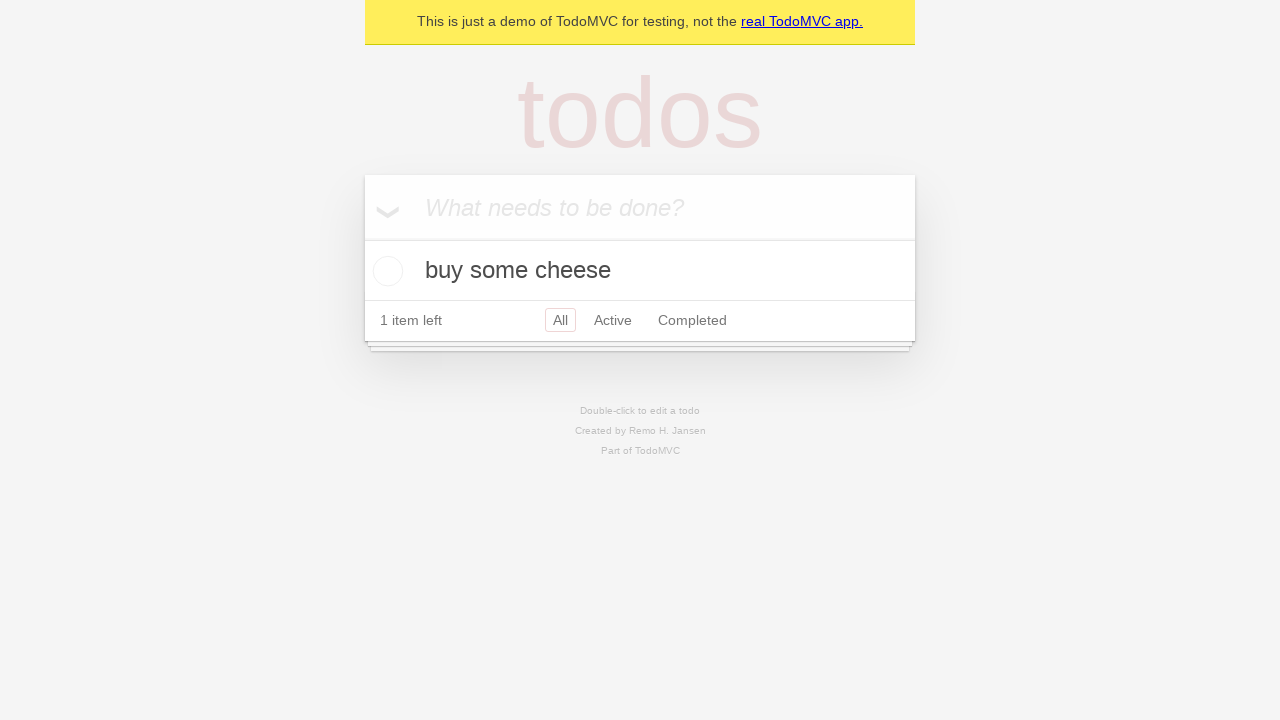

Filled new todo field with 'feed the cat' on internal:attr=[placeholder="What needs to be done?"i]
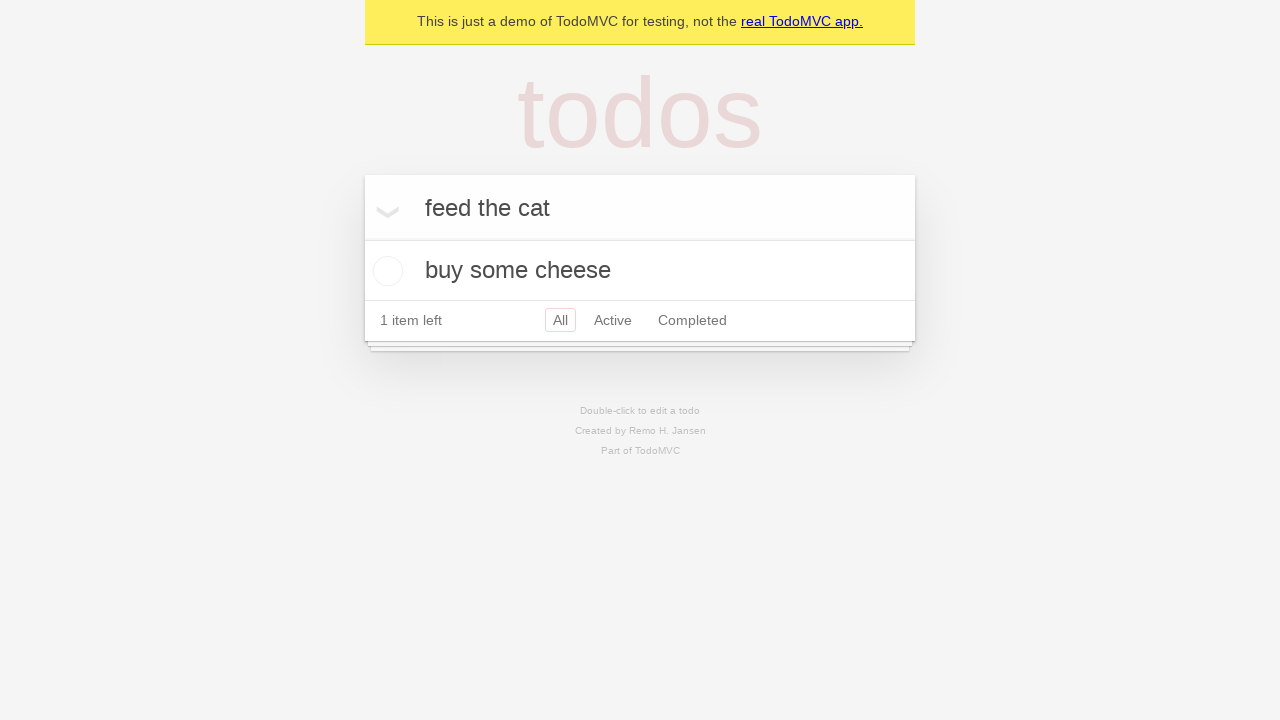

Pressed Enter to add 'feed the cat' to todo list on internal:attr=[placeholder="What needs to be done?"i]
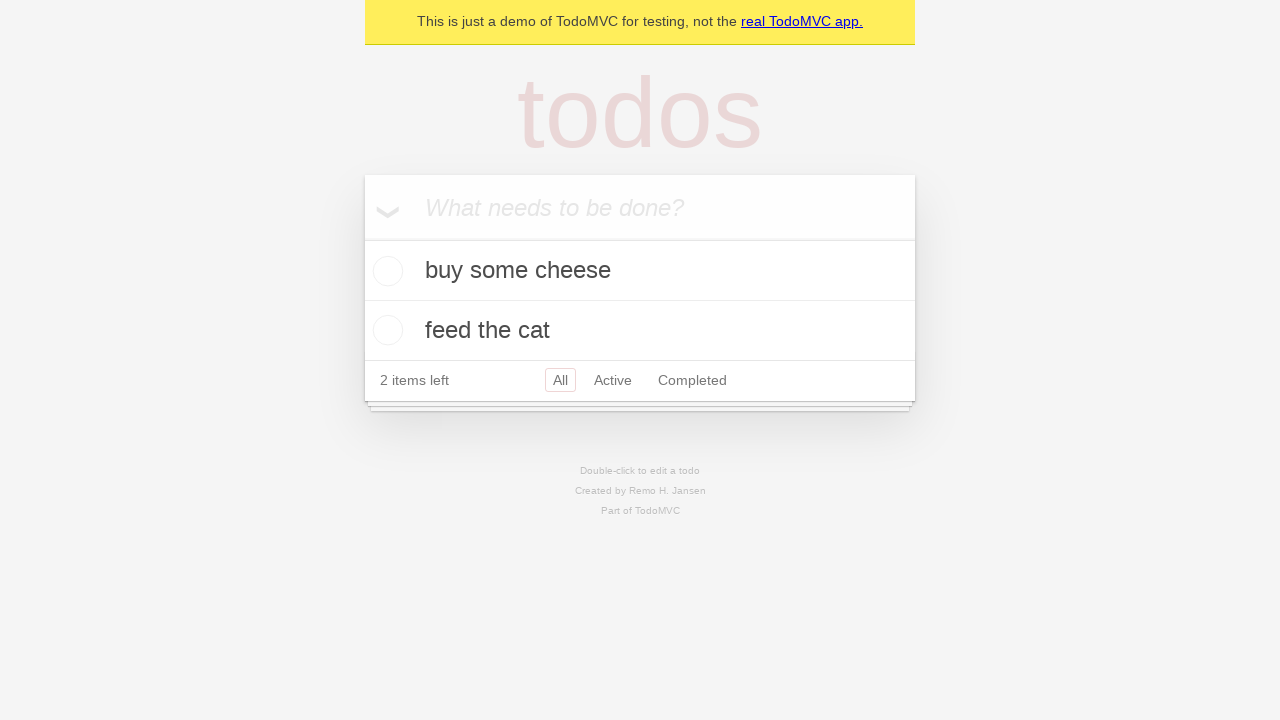

Filled new todo field with 'book a doctors appointment' on internal:attr=[placeholder="What needs to be done?"i]
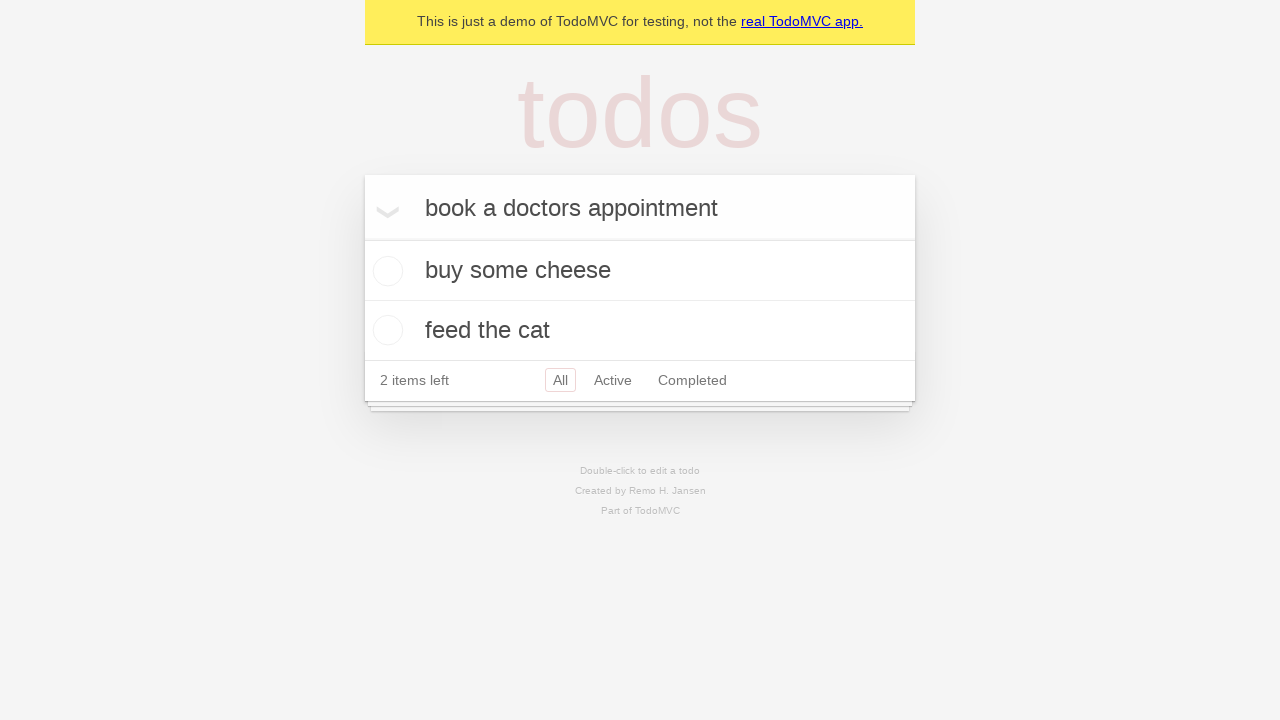

Pressed Enter to add 'book a doctors appointment' to todo list on internal:attr=[placeholder="What needs to be done?"i]
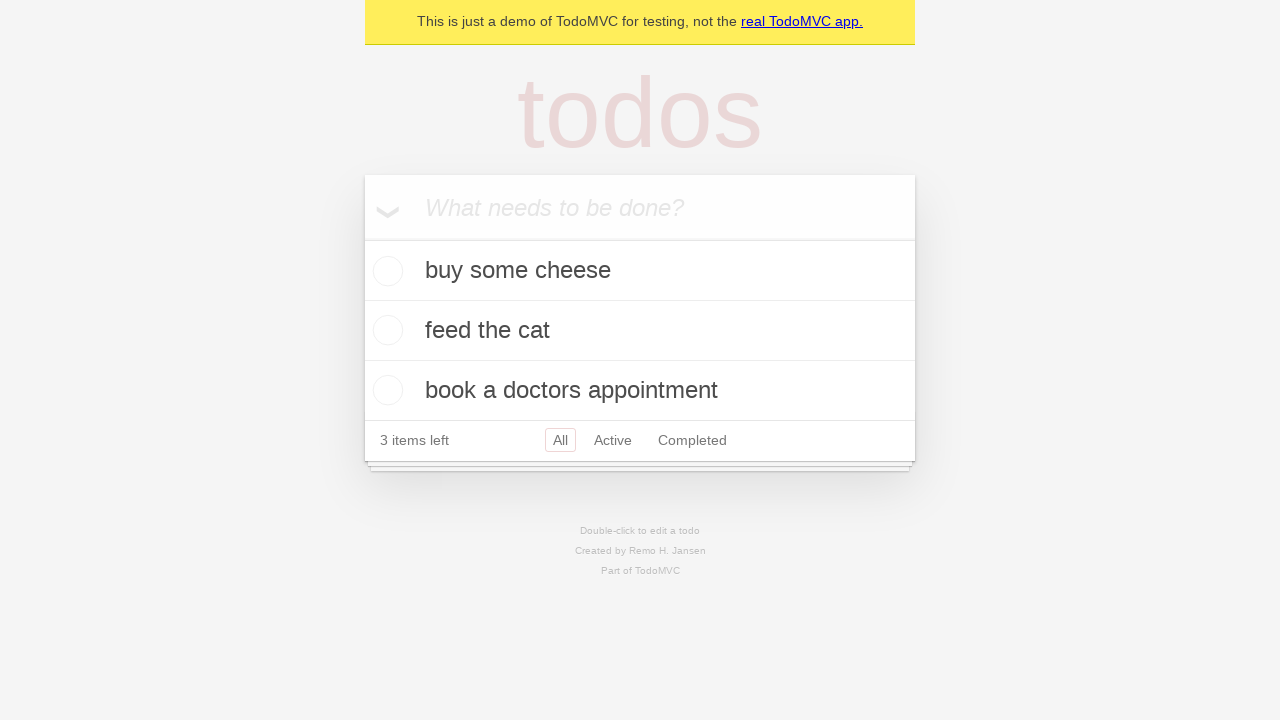

Waited for all 3 todos to appear in the list
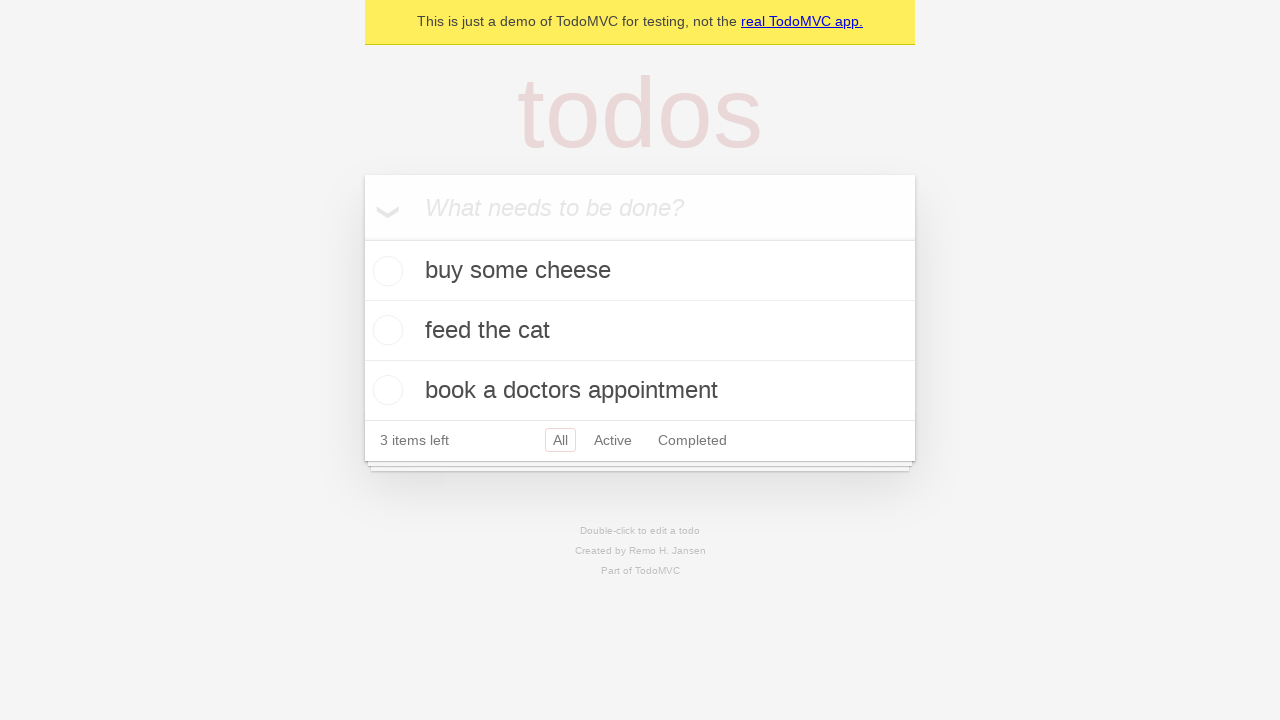

Checked the first todo item as completed at (385, 271) on .todo-list li .toggle >> nth=0
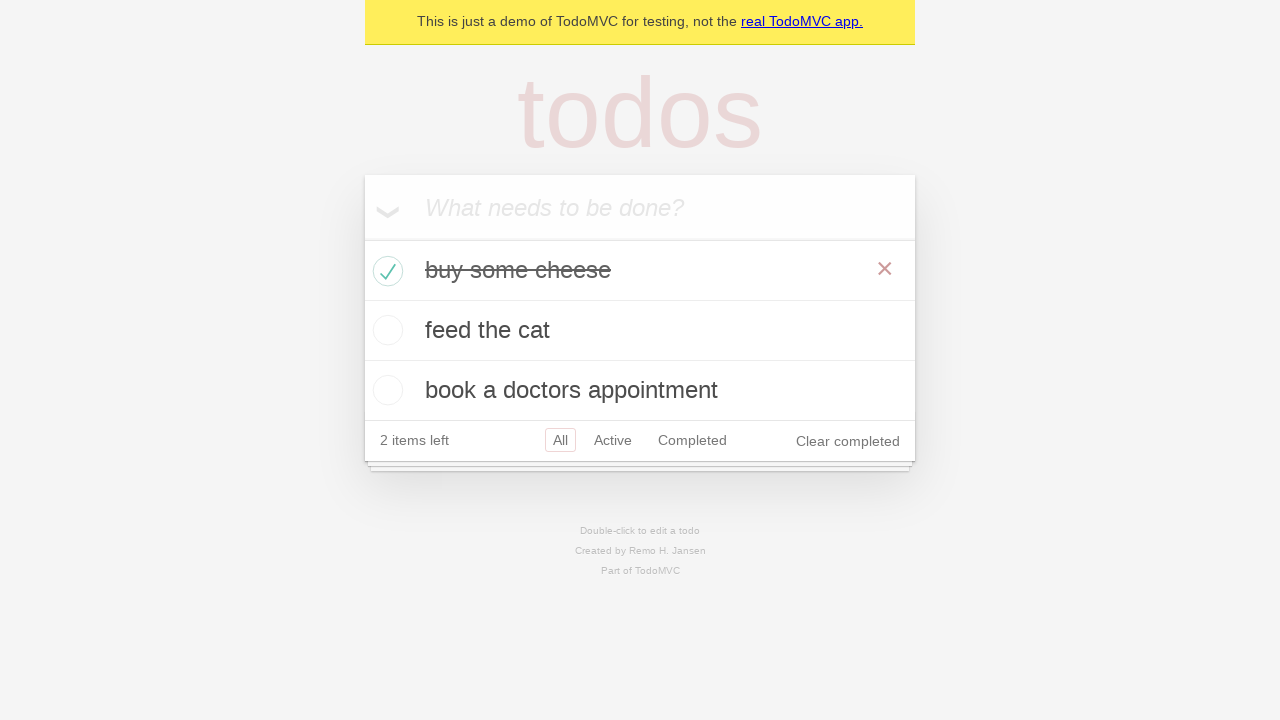

Waited for Clear completed button to appear
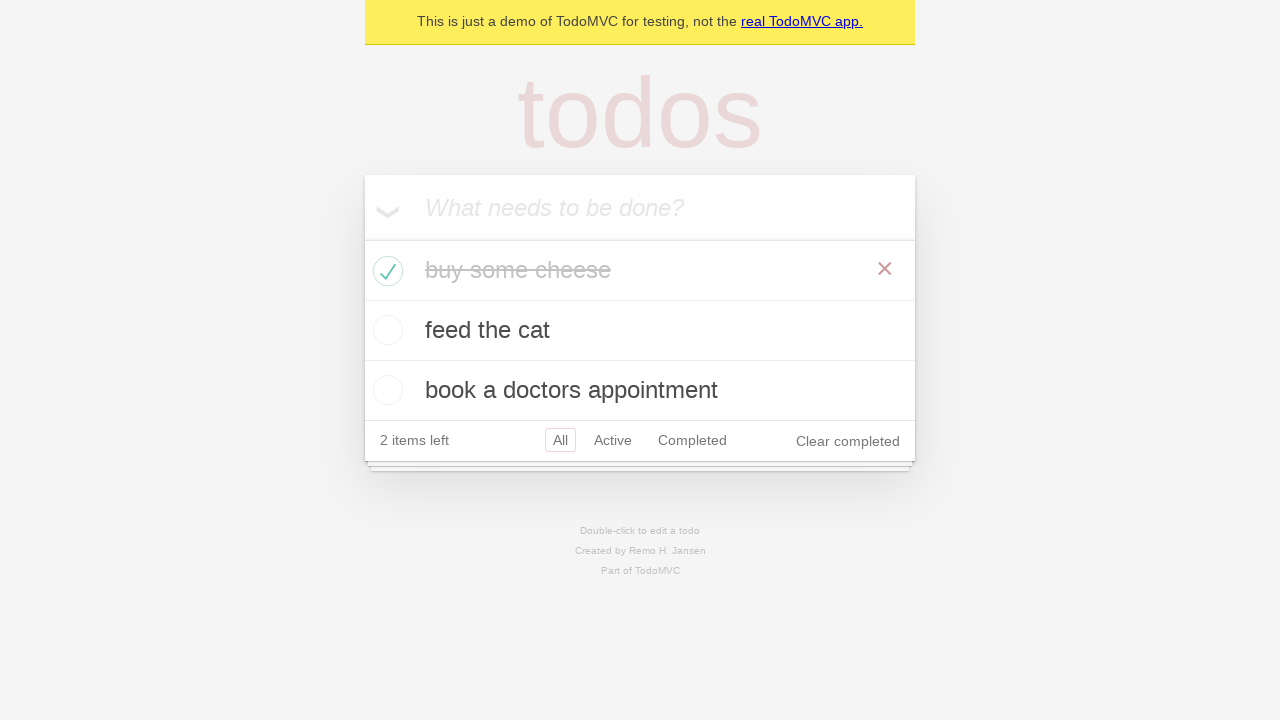

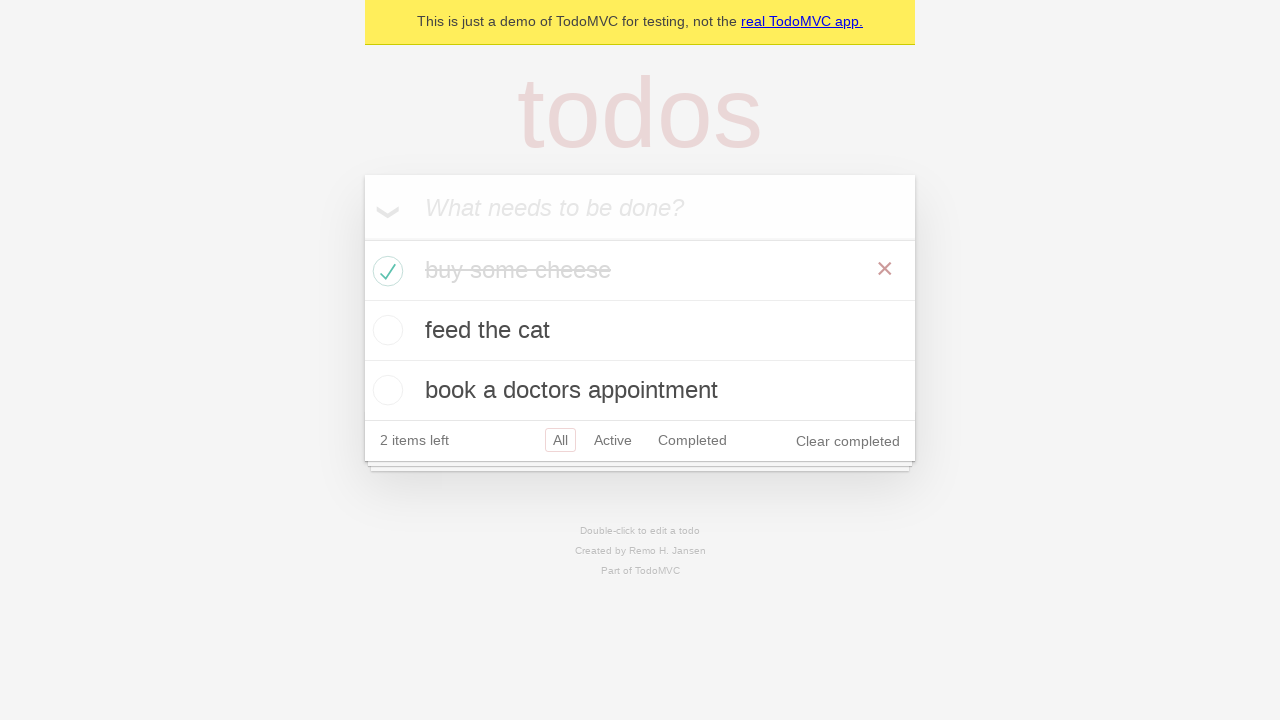